Tests that edits are cancelled when pressing Escape key

Starting URL: https://demo.playwright.dev/todomvc

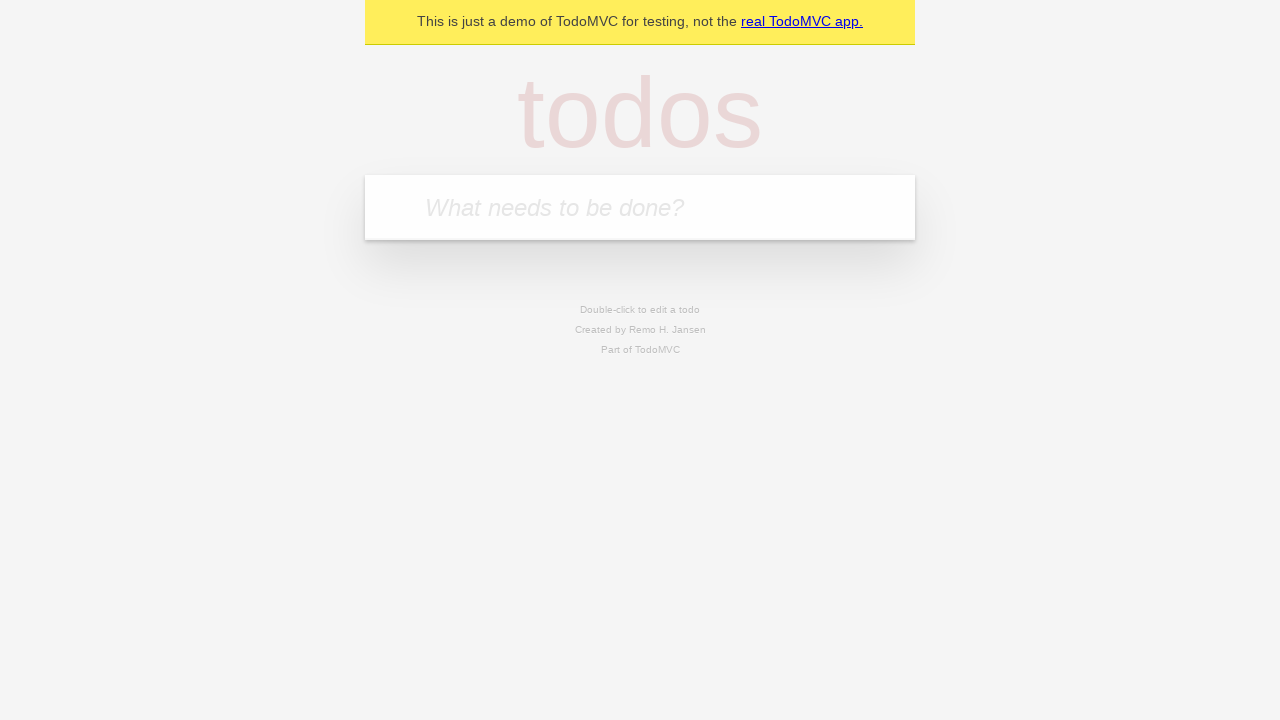

Filled new todo field with 'buy some cheese' on .new-todo
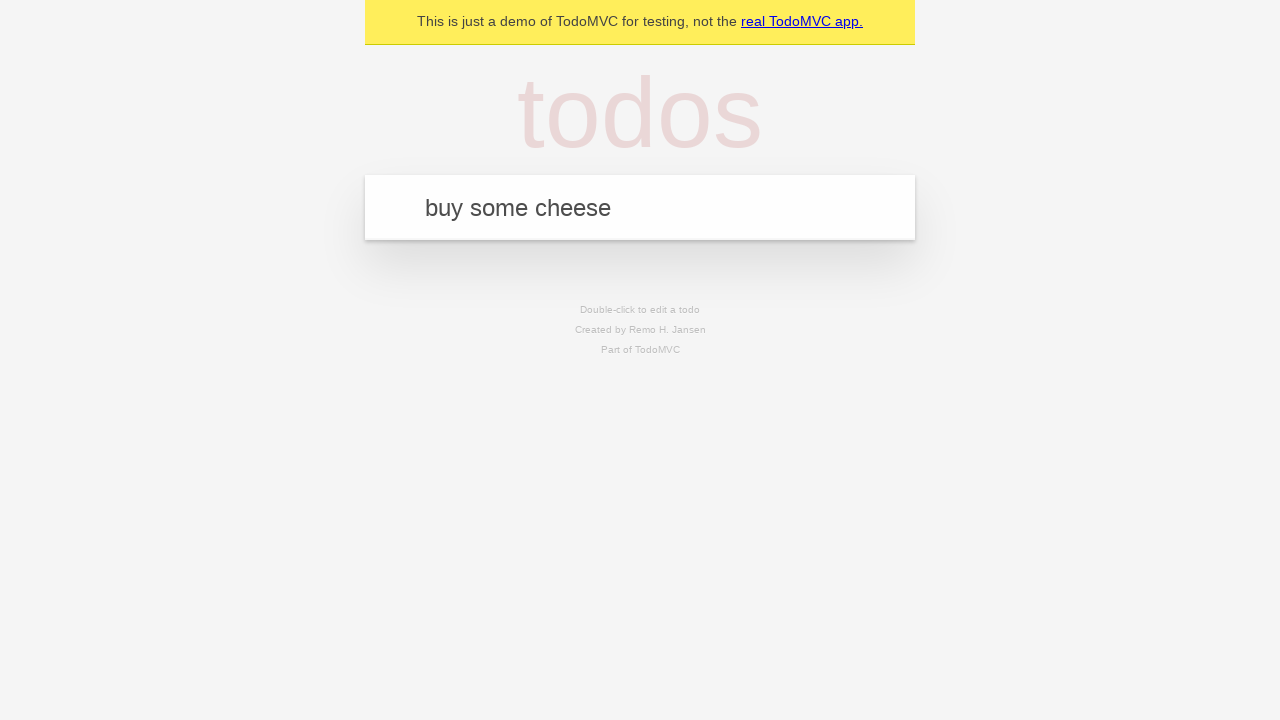

Pressed Enter to create first todo on .new-todo
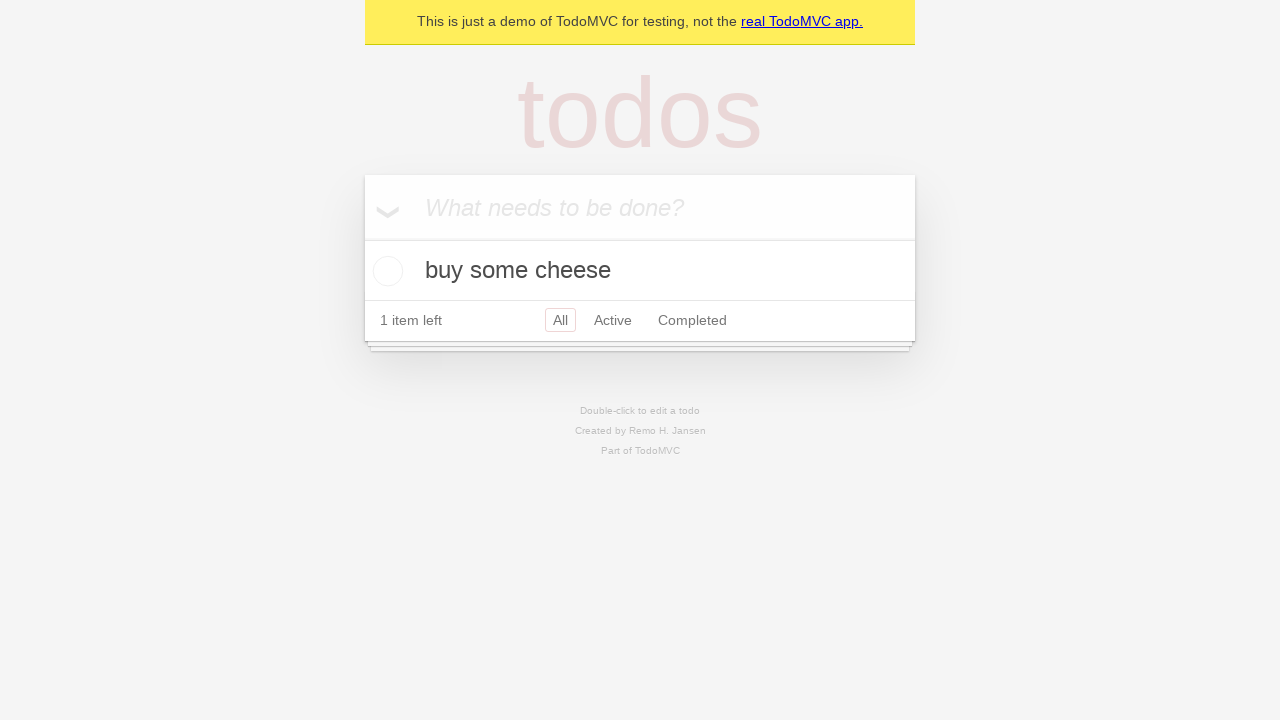

Filled new todo field with 'feed the cat' on .new-todo
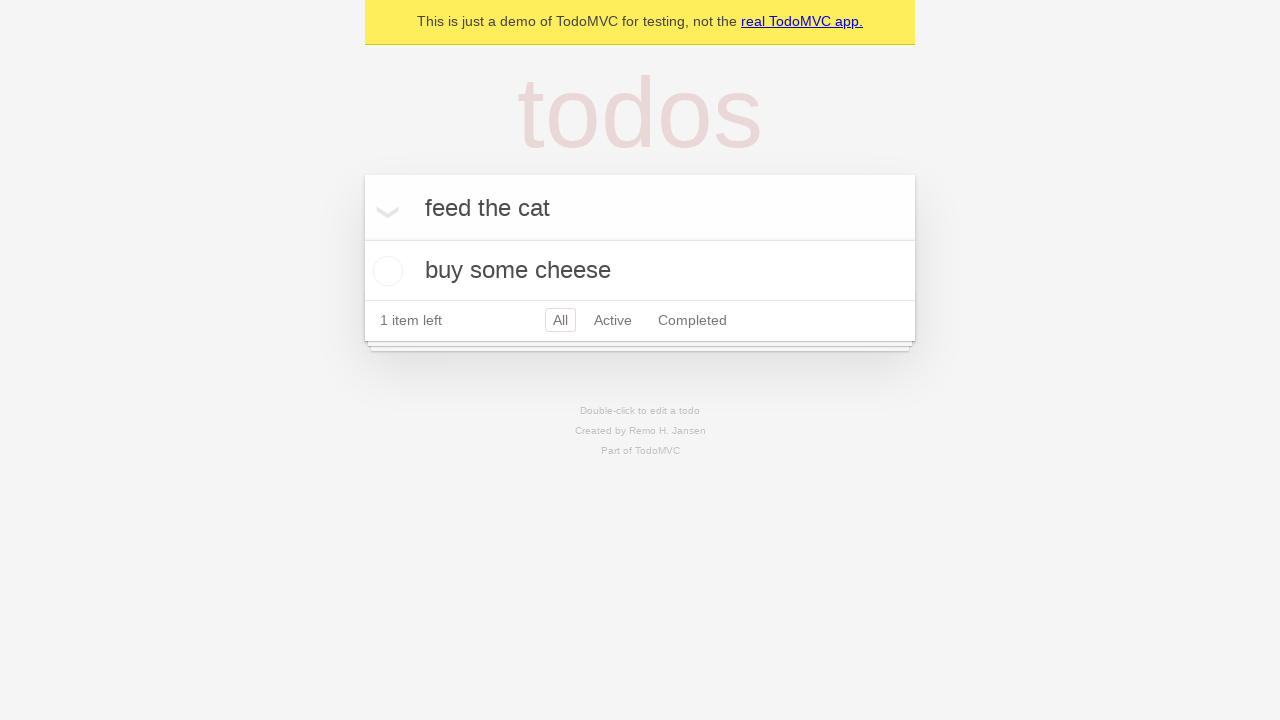

Pressed Enter to create second todo on .new-todo
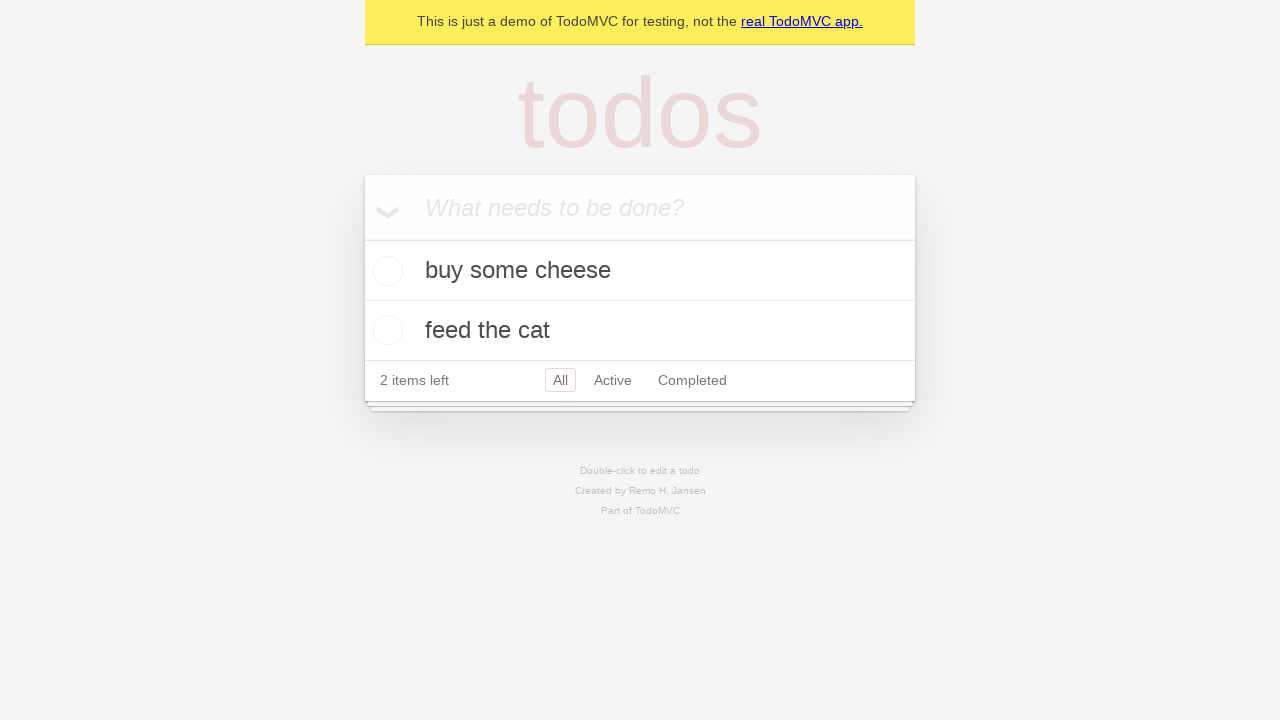

Filled new todo field with 'book a doctors appointment' on .new-todo
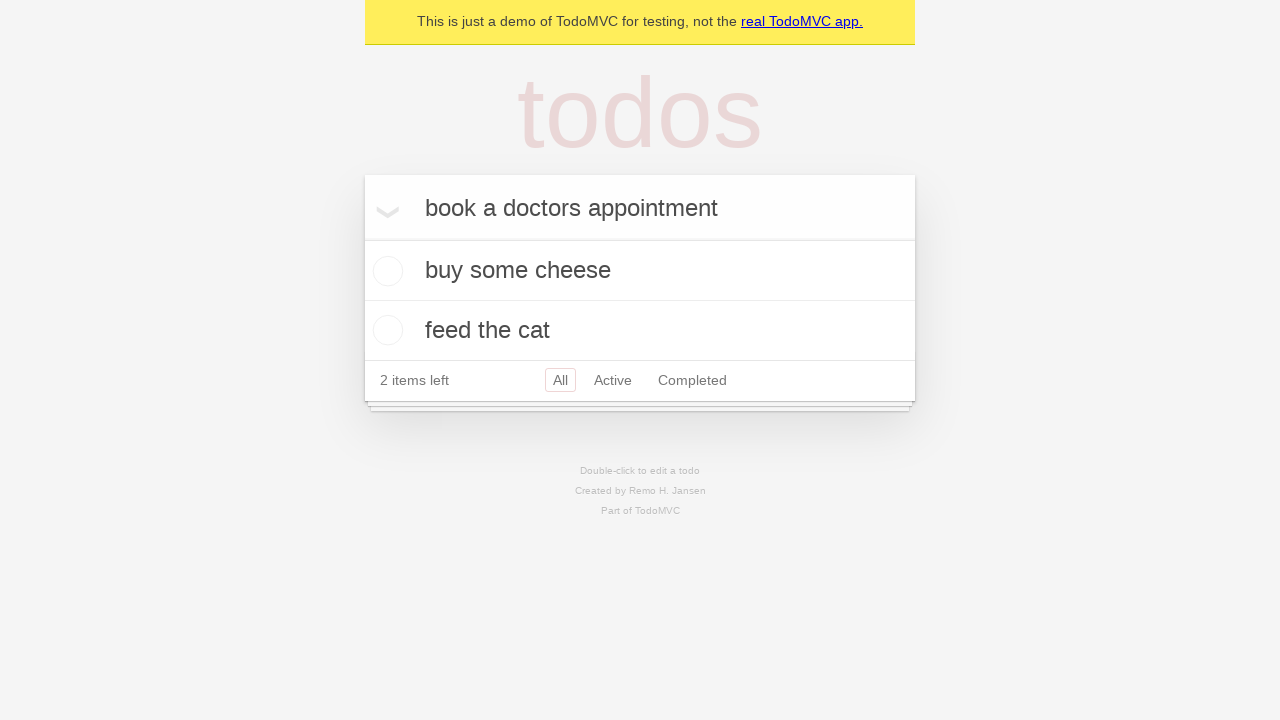

Pressed Enter to create third todo on .new-todo
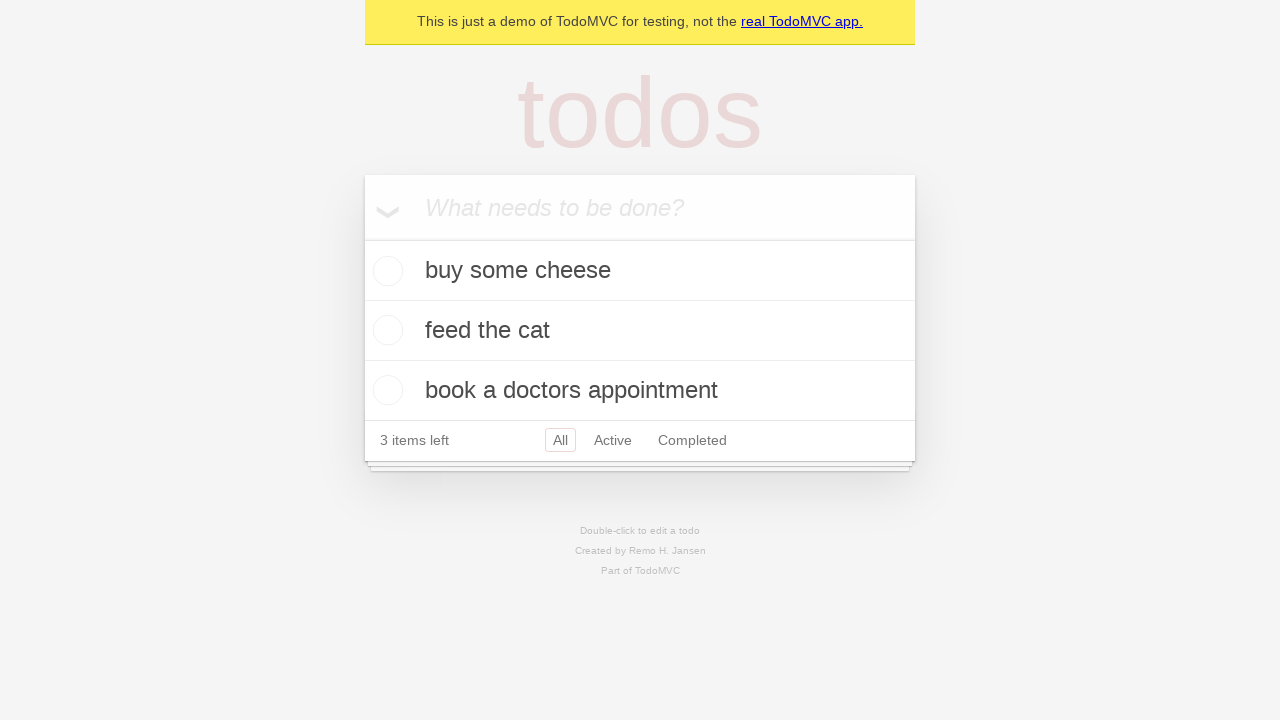

Double-clicked second todo to enter edit mode at (640, 331) on .todo-list li >> nth=1
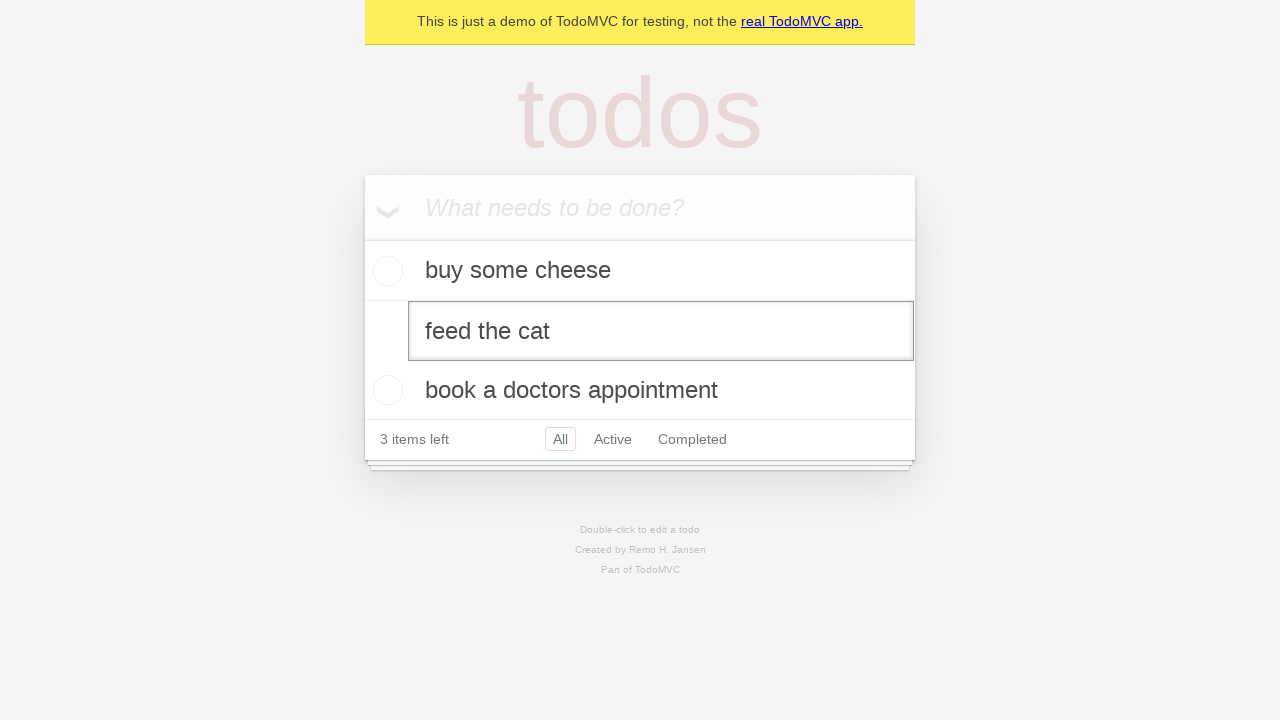

Pressed Escape key to cancel edit on second todo on .todo-list li >> nth=1 >> .edit
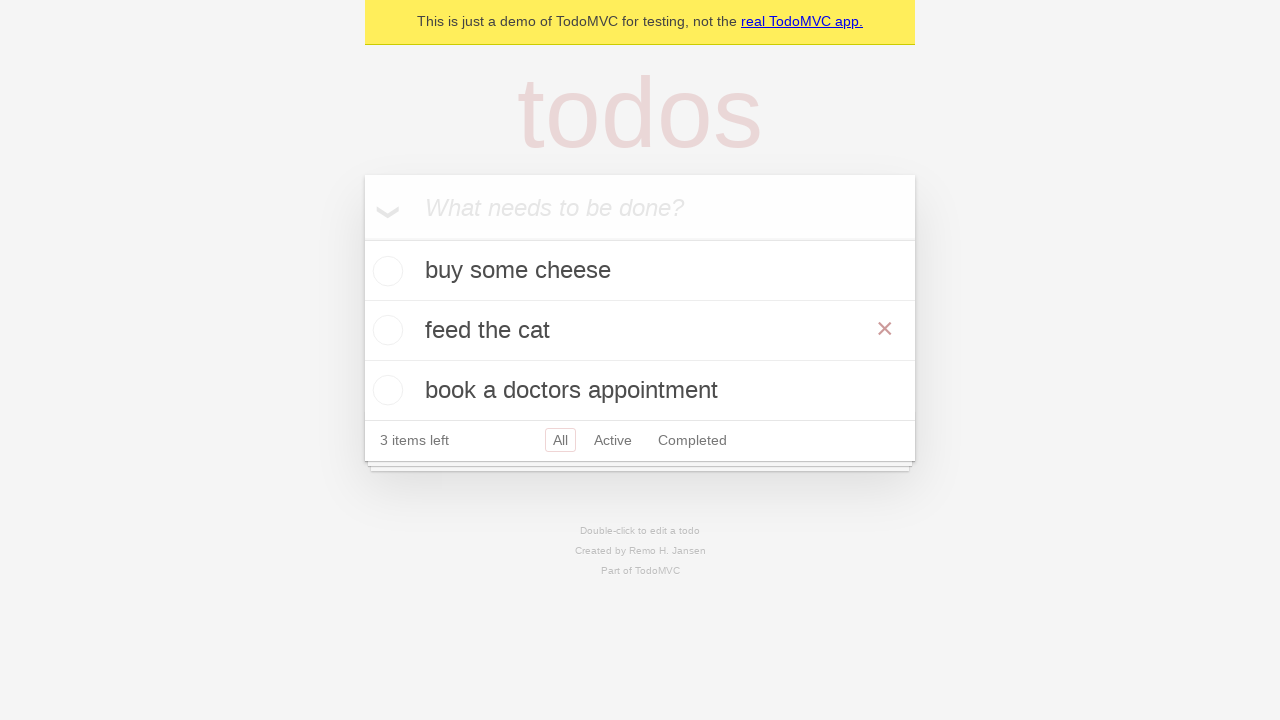

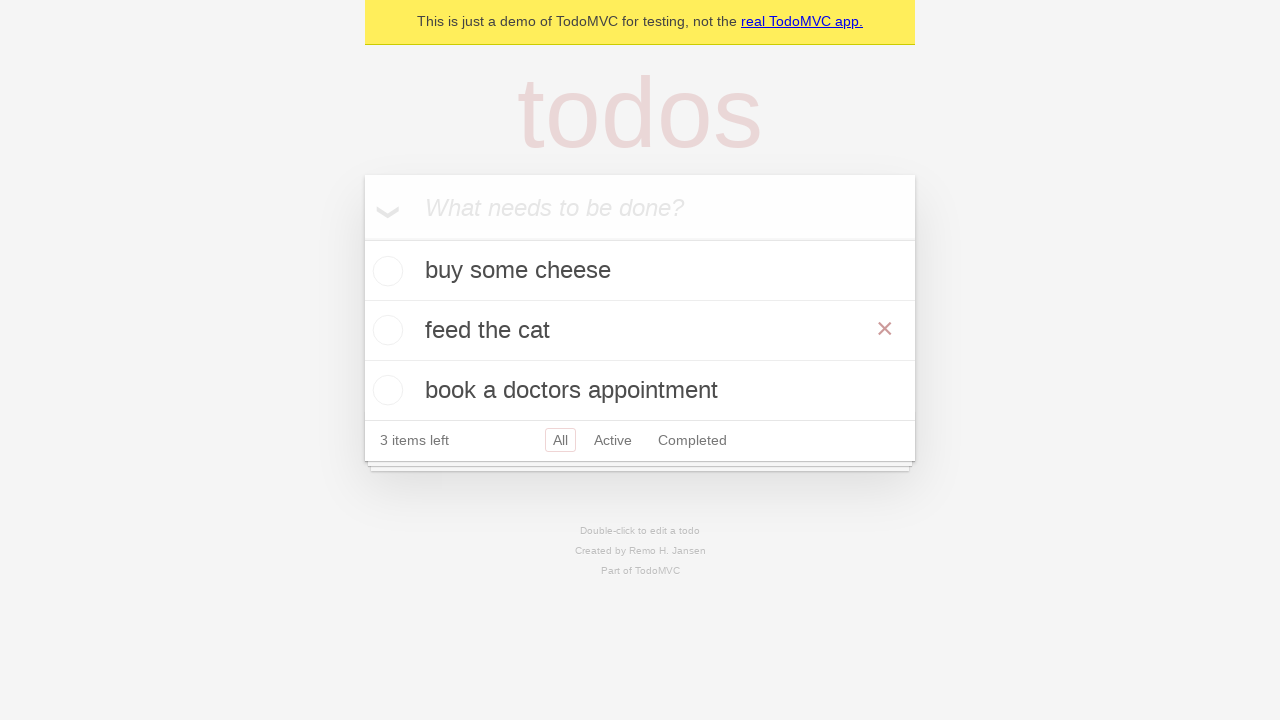